Tests country selection dropdown on a dummy ticket booking form by clicking the dropdown and selecting "India" from the list of countries.

Starting URL: https://www.dummyticket.com/dummy-ticket-for-visa-application/

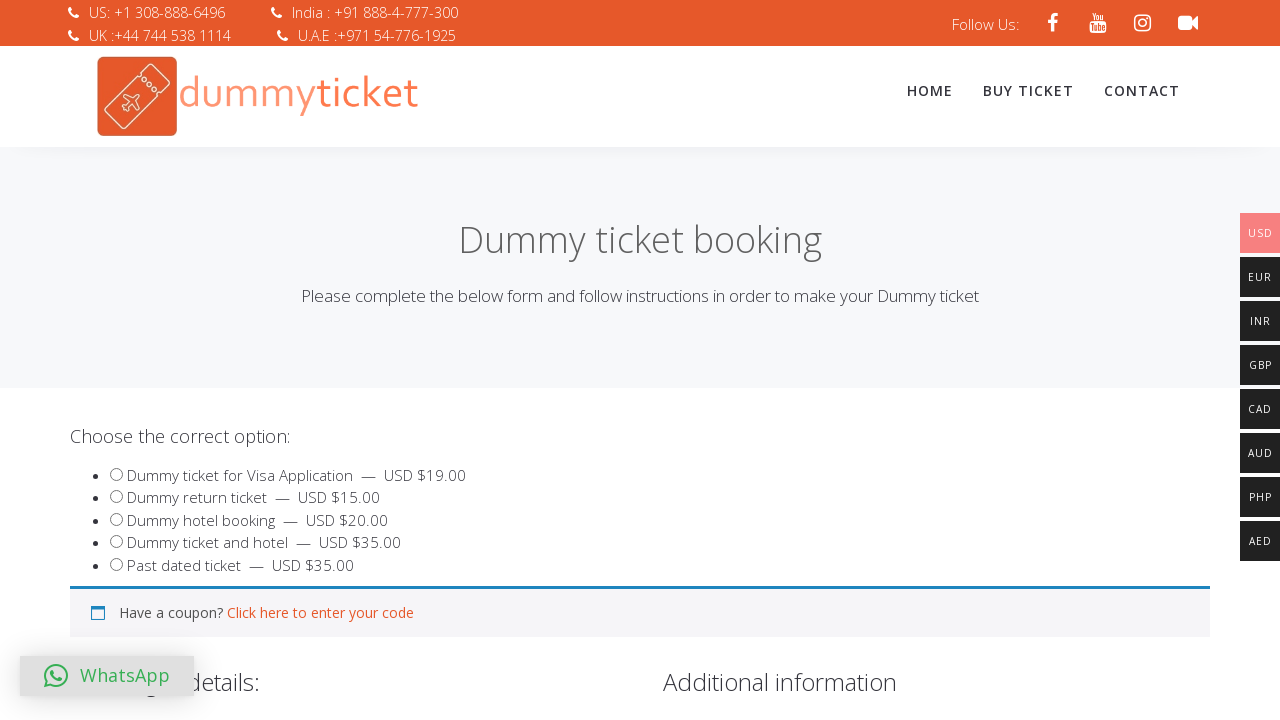

Clicked on country dropdown to open it at (344, 360) on span#select2-billing_country-container
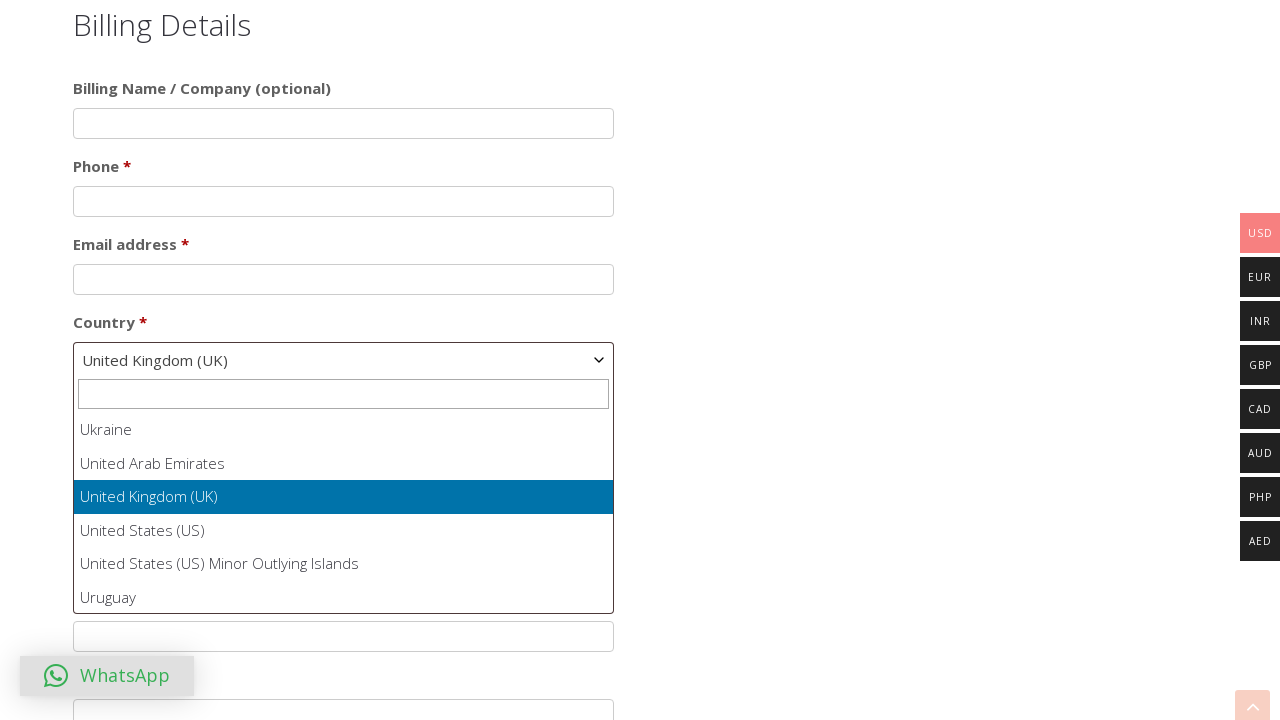

Dropdown options loaded and became visible
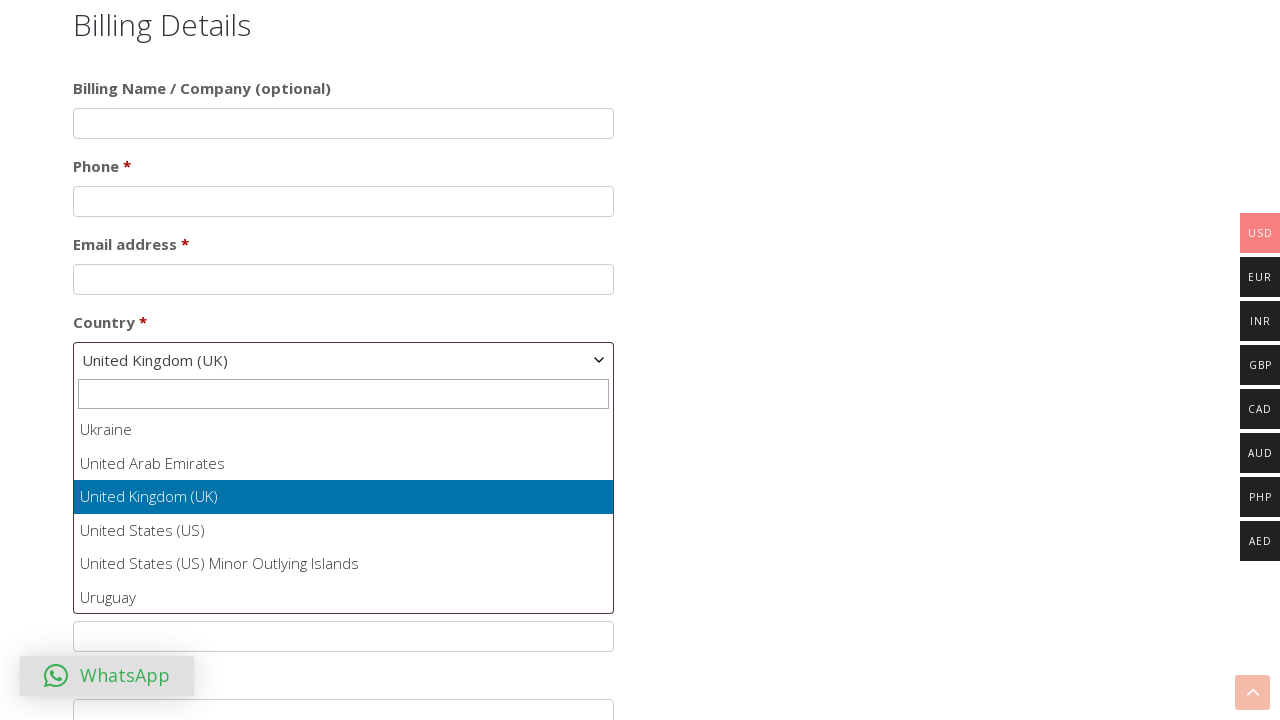

Selected 'India' from country dropdown at (344, 512) on ul#select2-billing_country-results li:has-text('India')
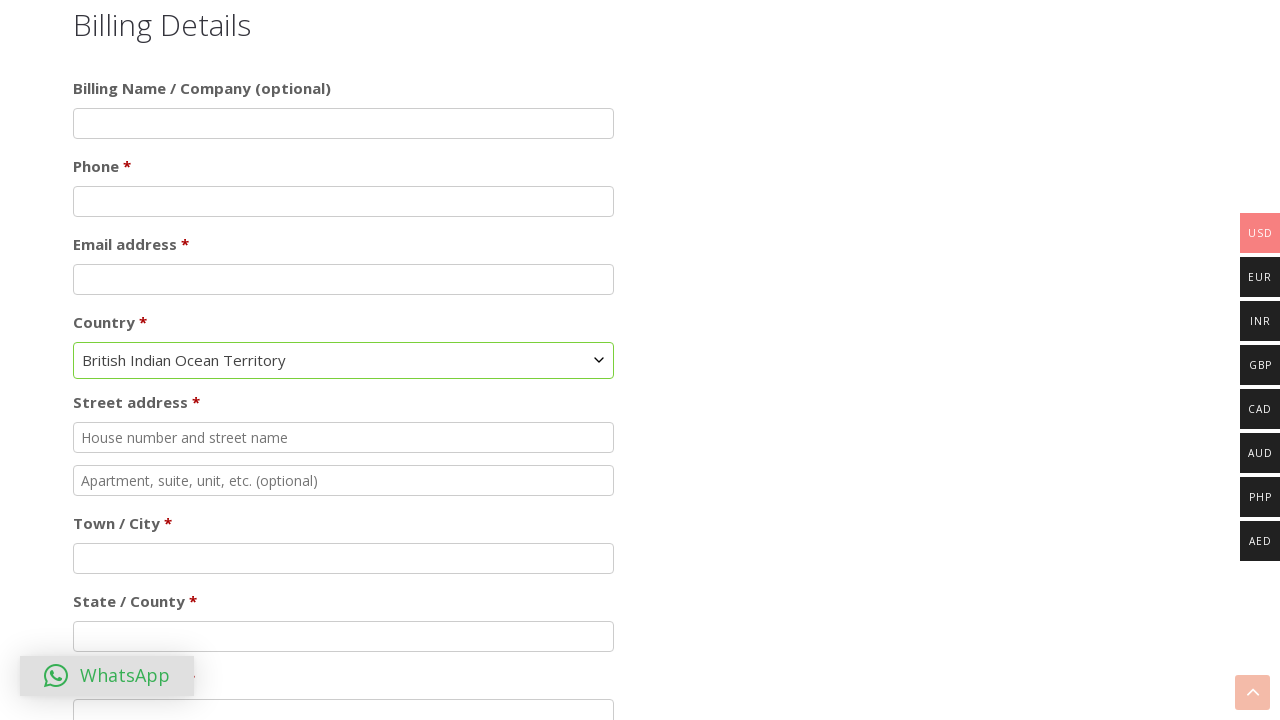

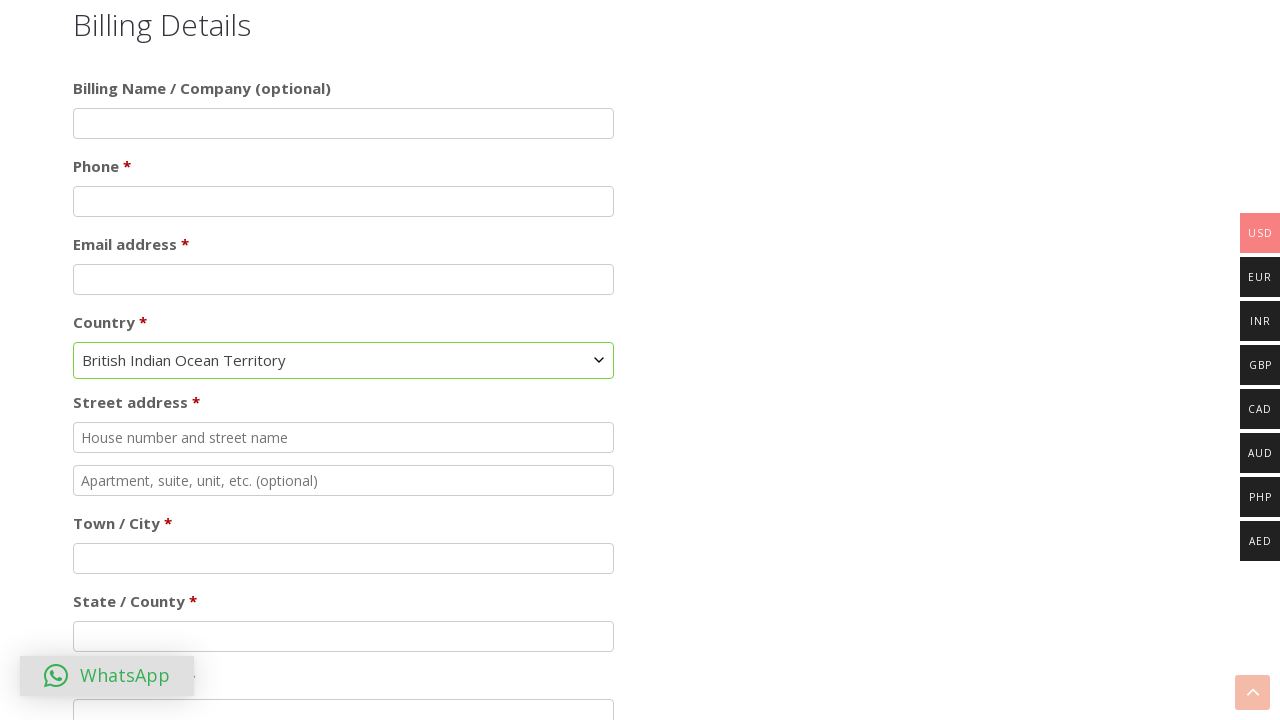